Navigates to the coding.pasv.us website. The original script set up request blocking for various tracking/analytics domains, but the core browser action is simply loading the page.

Starting URL: https://coding.pasv.us/

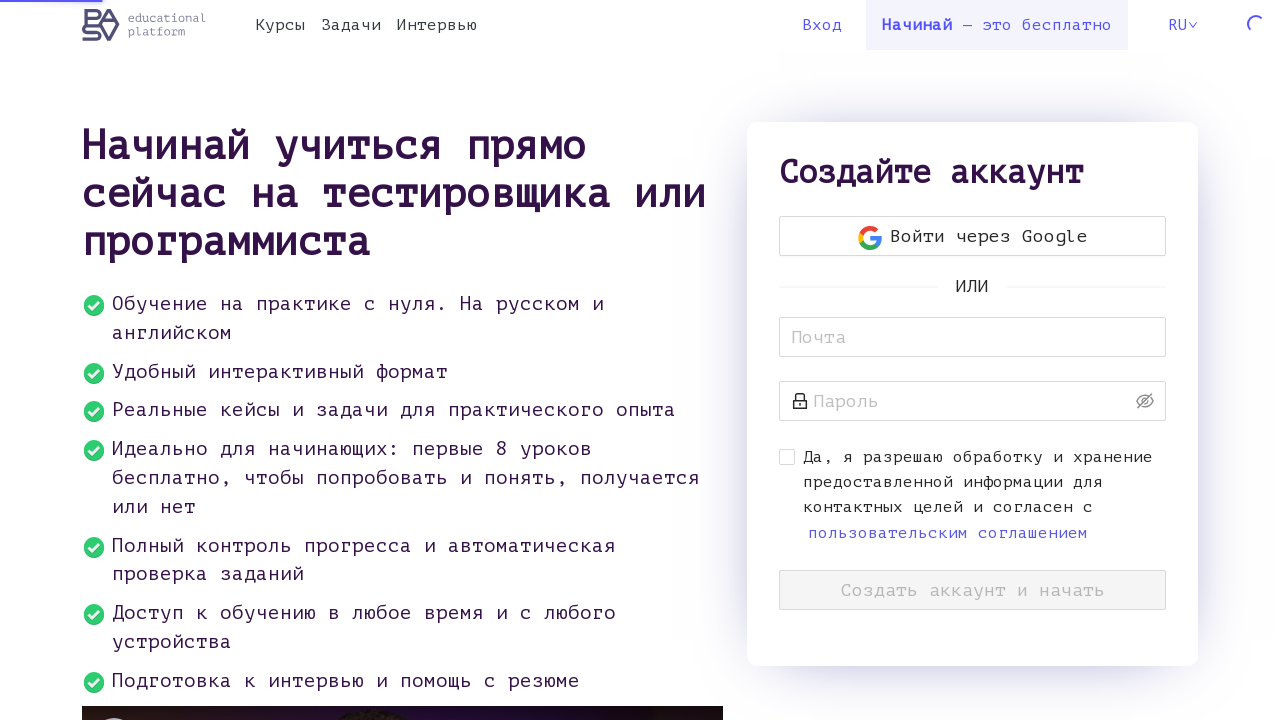

Waited for page to reach networkidle state
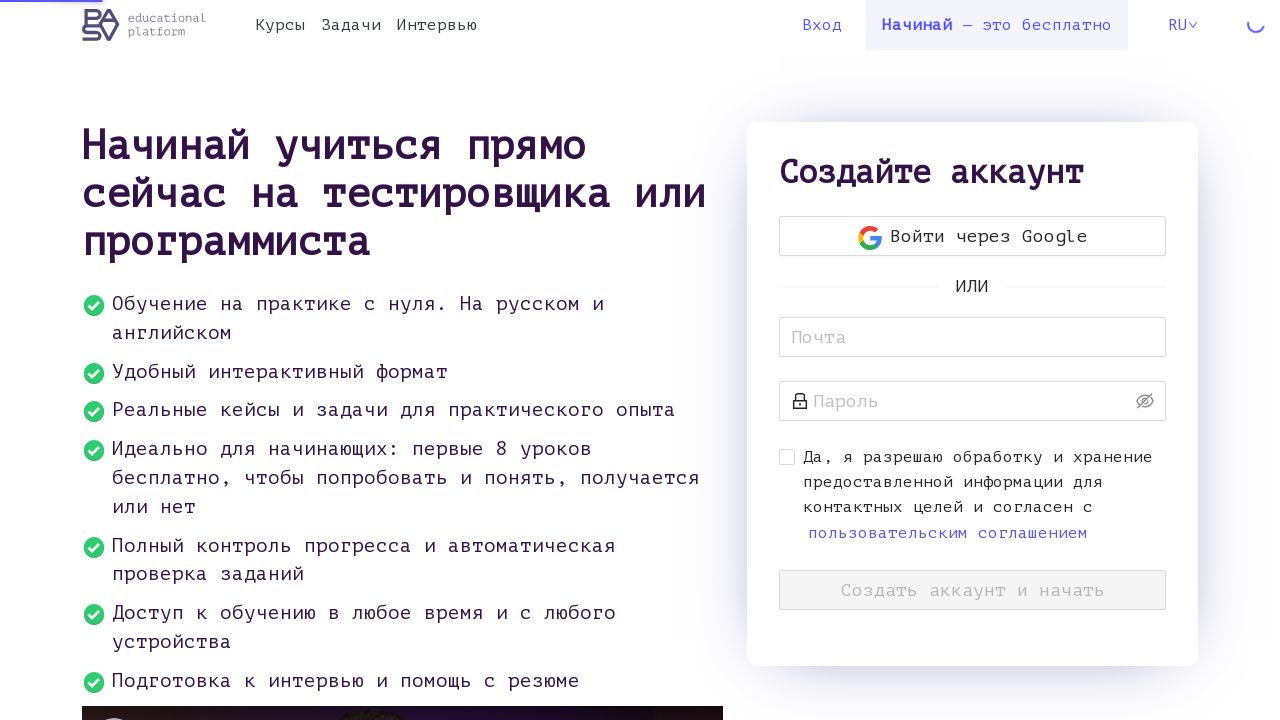

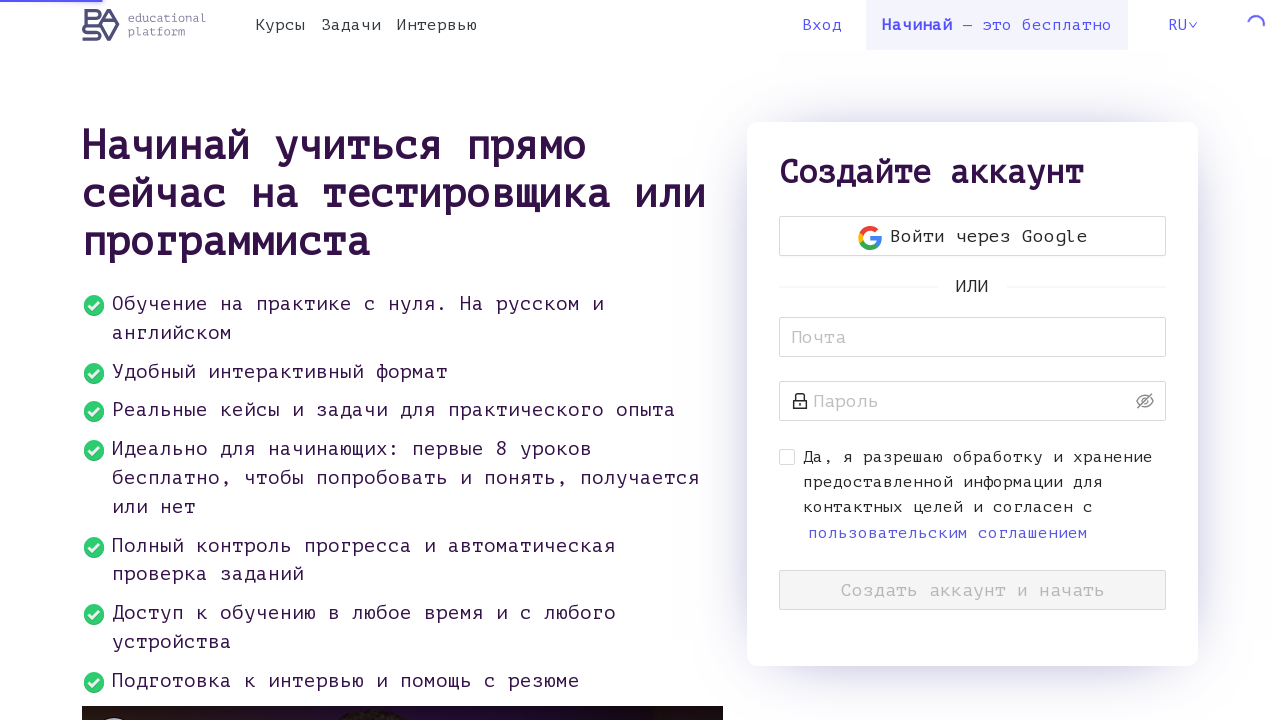